Tests the datepicker widget by selecting a date from the calendar

Starting URL: https://jqueryui.com/

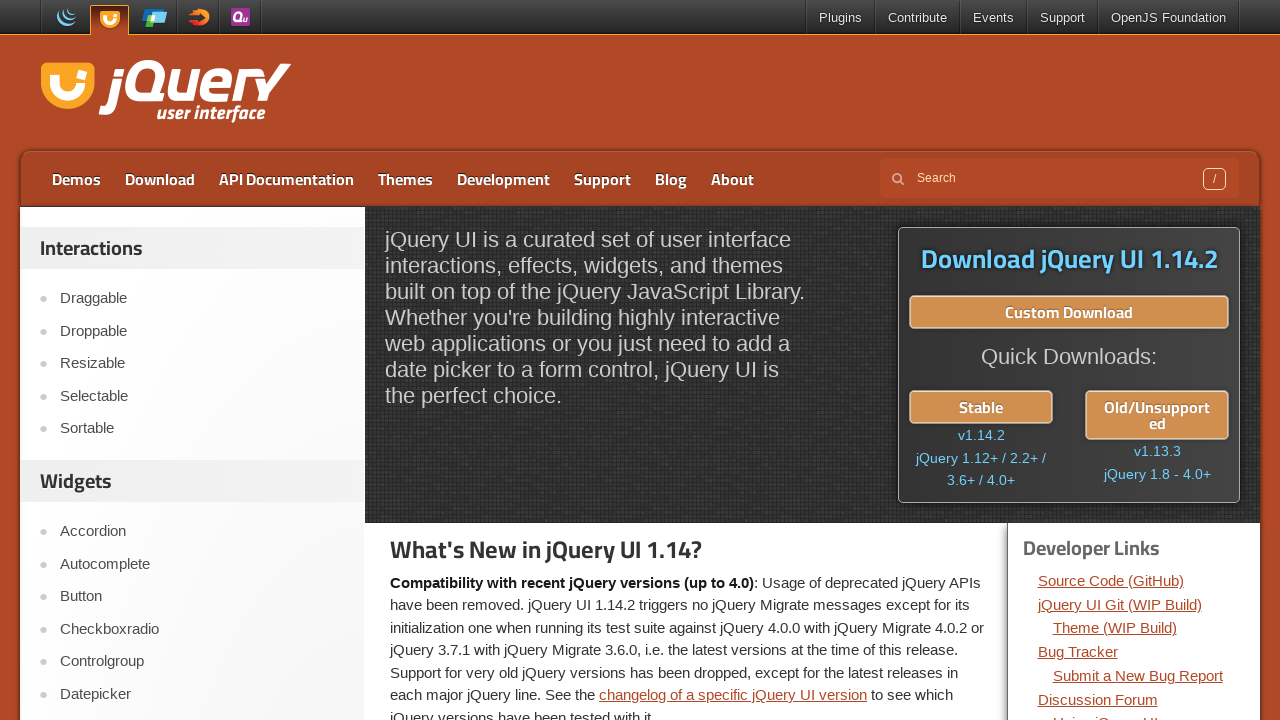

Clicked on Datepicker link at (202, 694) on a:text('Datepicker')
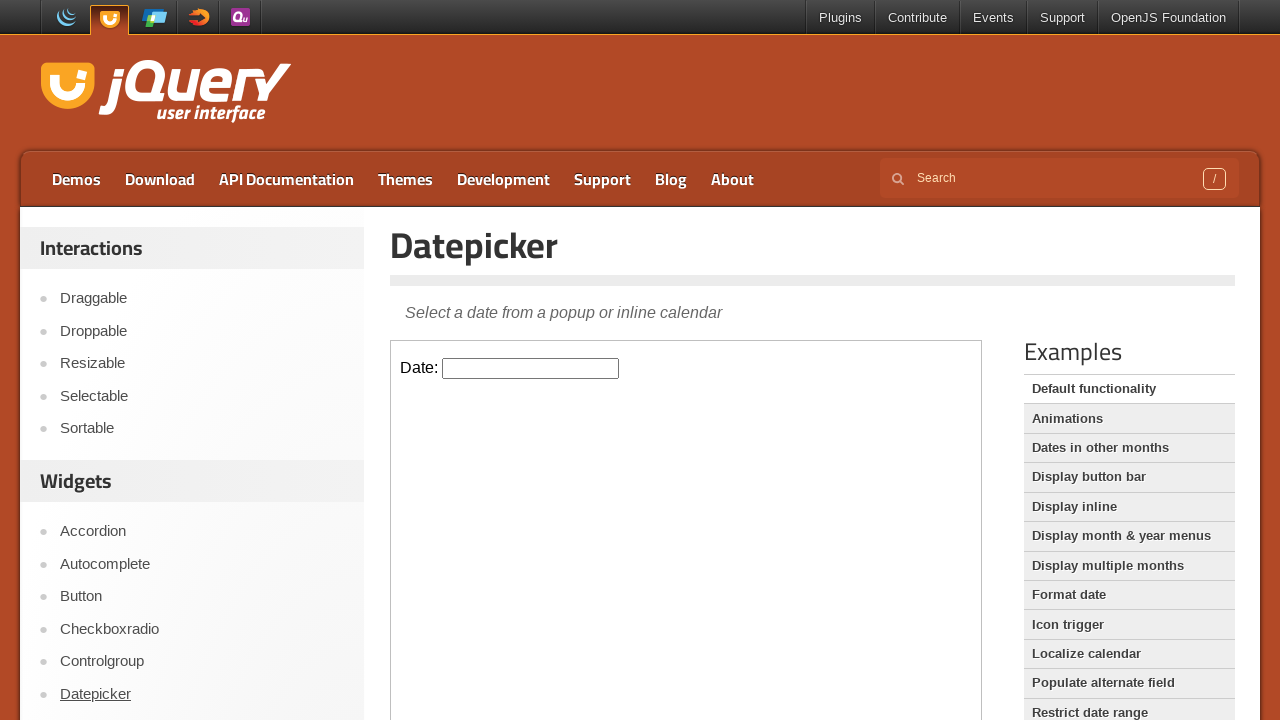

Located the demo iframe
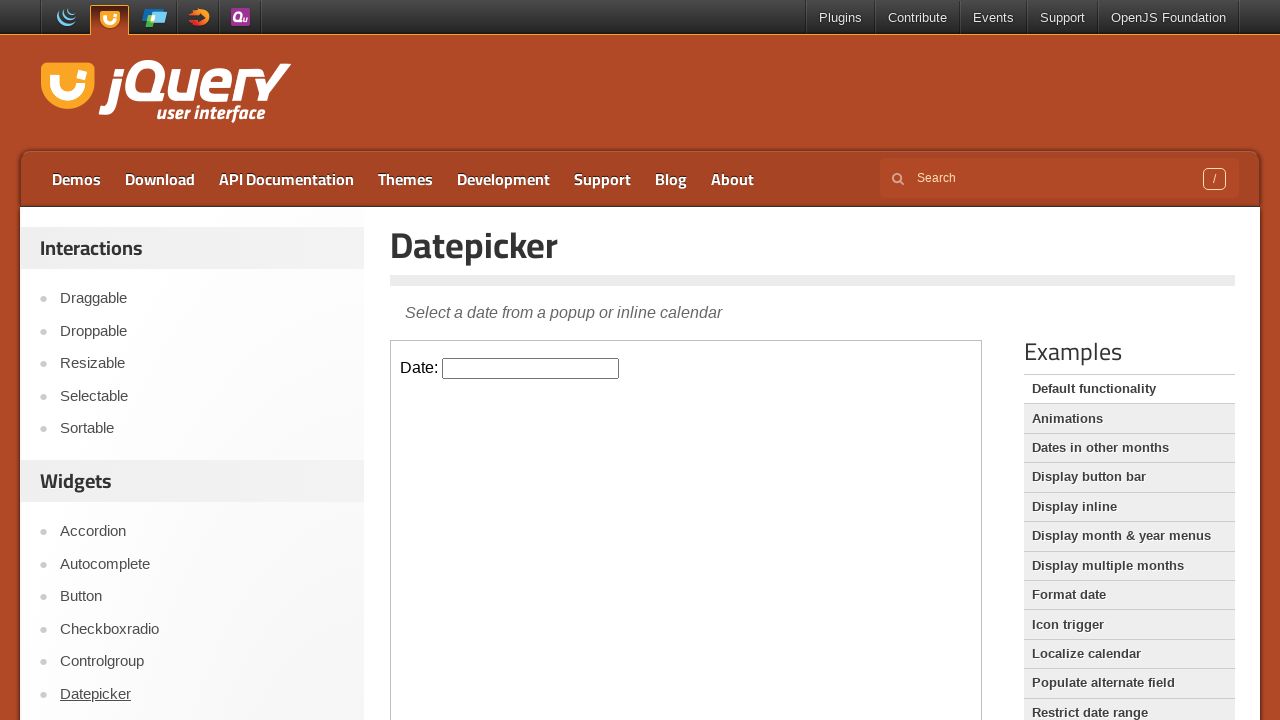

Clicked on datepicker input field to open calendar at (531, 368) on iframe.demo-frame >> nth=0 >> internal:control=enter-frame >> #datepicker
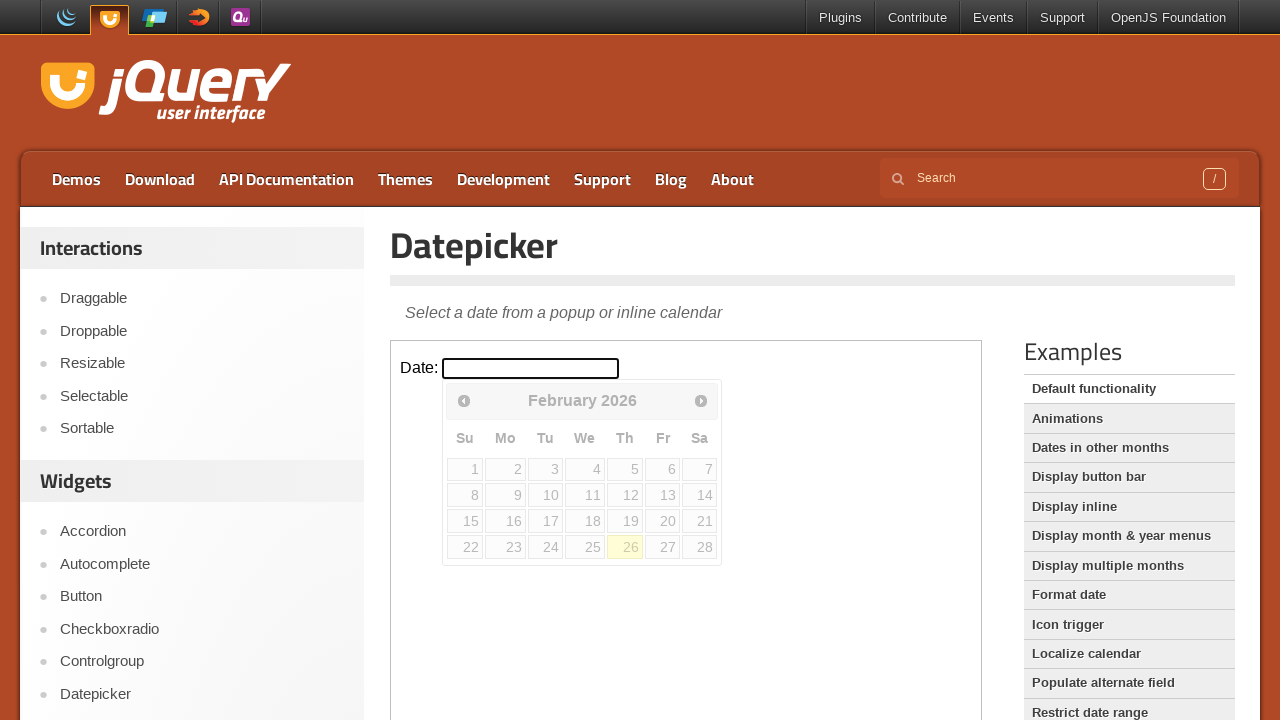

Selected date 23 from the calendar widget at (506, 547) on iframe.demo-frame >> nth=0 >> internal:control=enter-frame >> a:text('23')
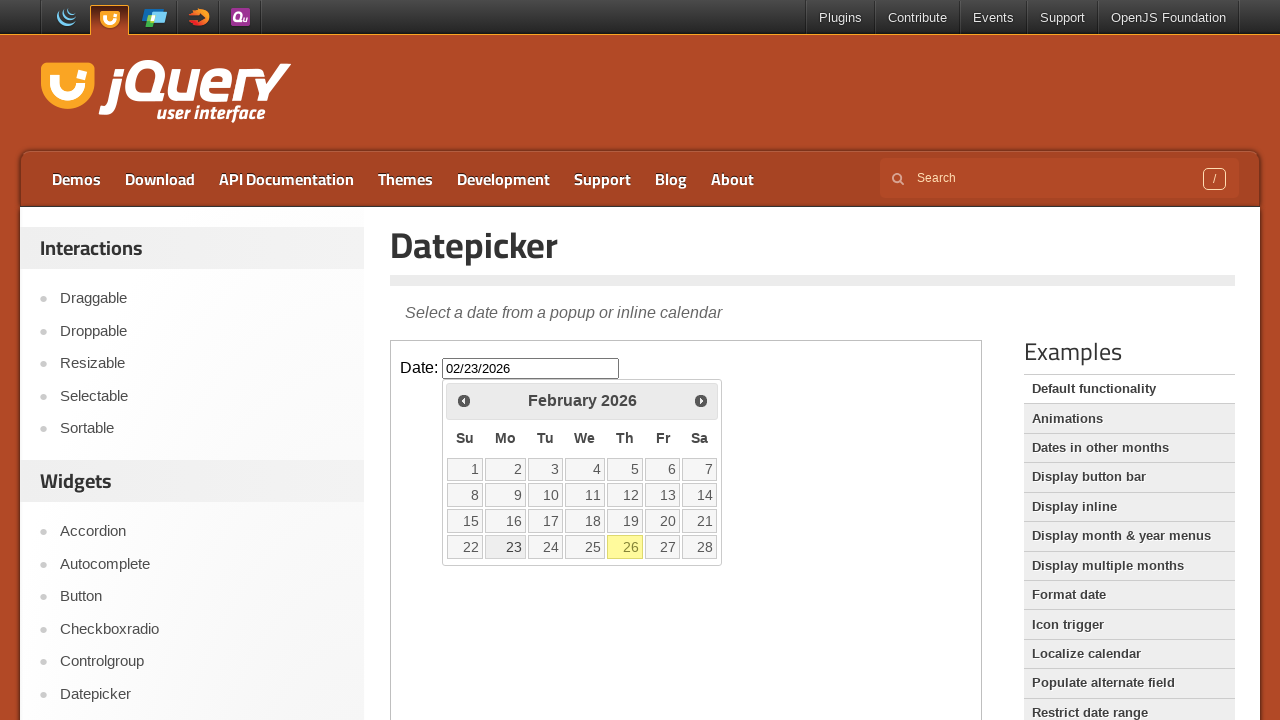

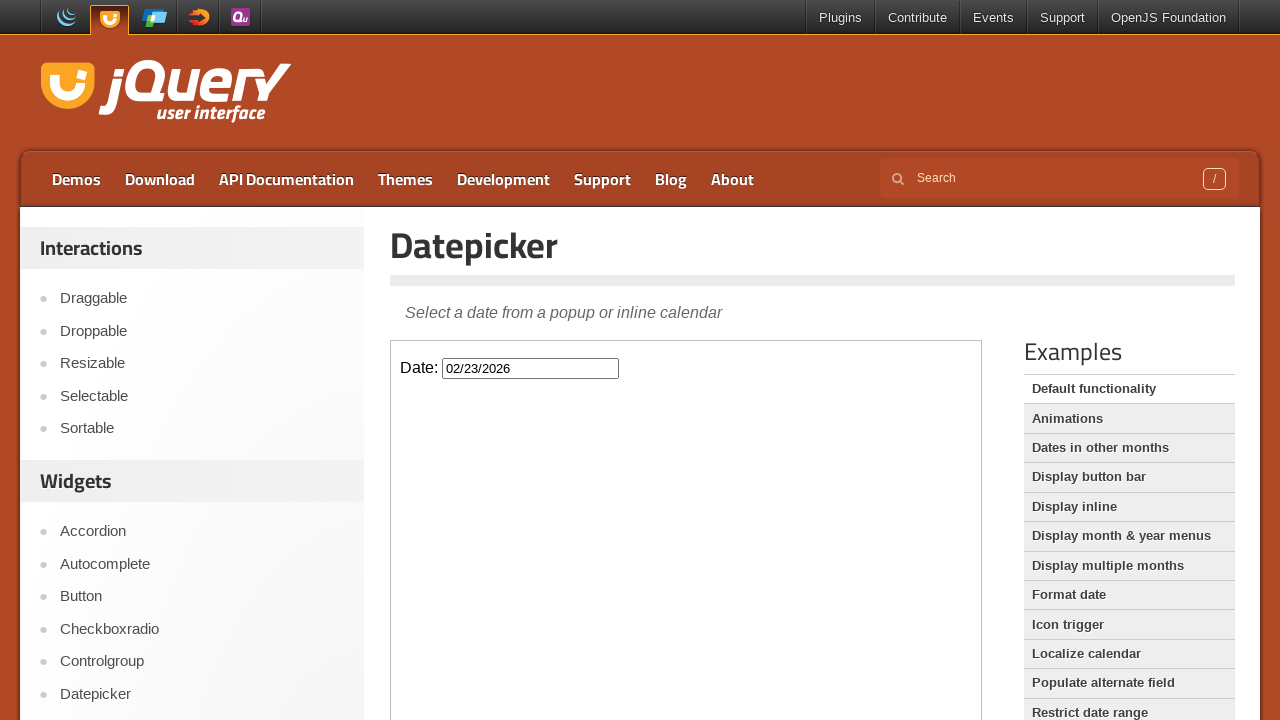